Tests adding a new person by clicking Add person button, filling all form fields including name, surname, job, date of birth, language checkbox, gender radio button, and employment status dropdown, then submitting

Starting URL: https://kristinek.github.io/site/tasks/list_of_people

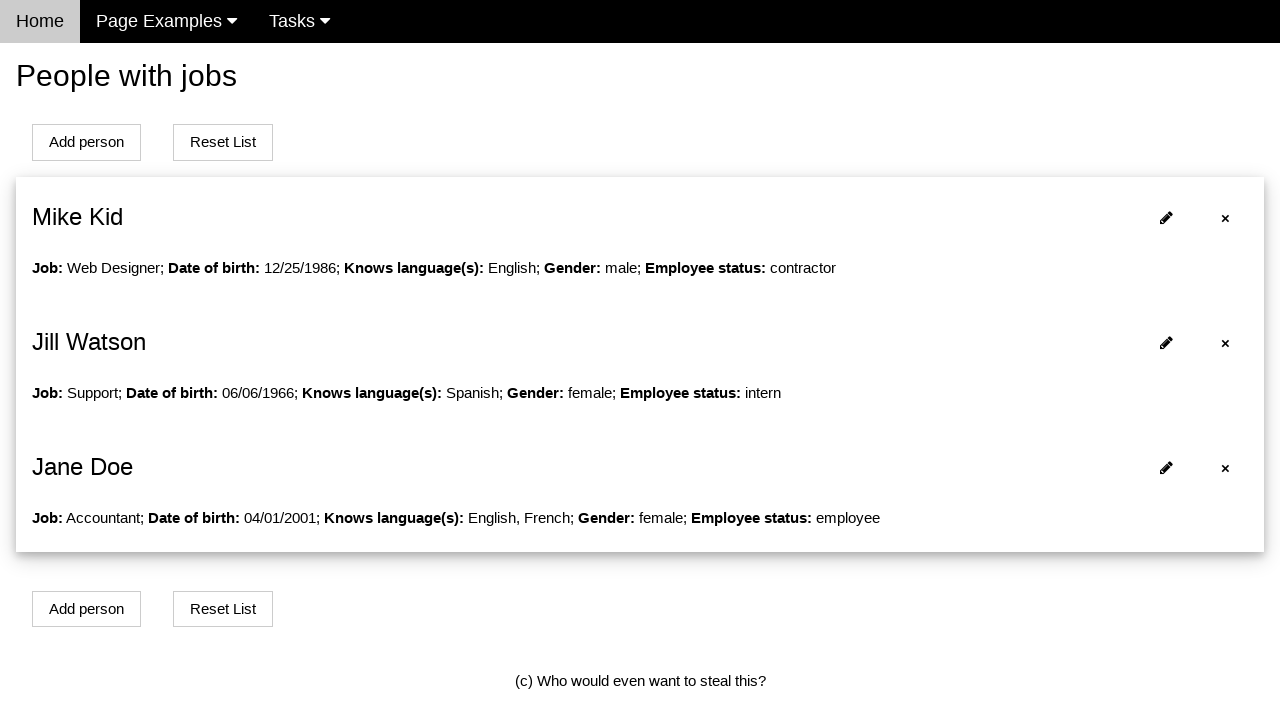

Clicked Add person button at (86, 142) on #addPersonBtn
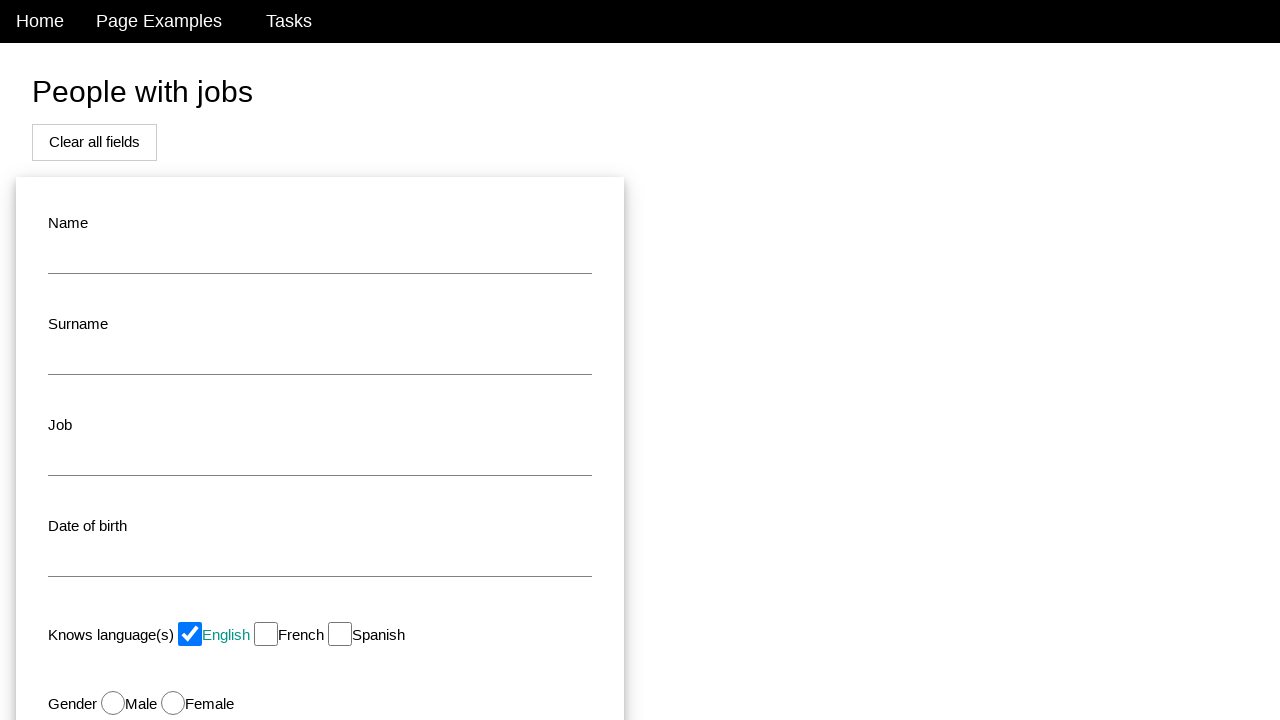

Filled name field with 'Michael' on #name
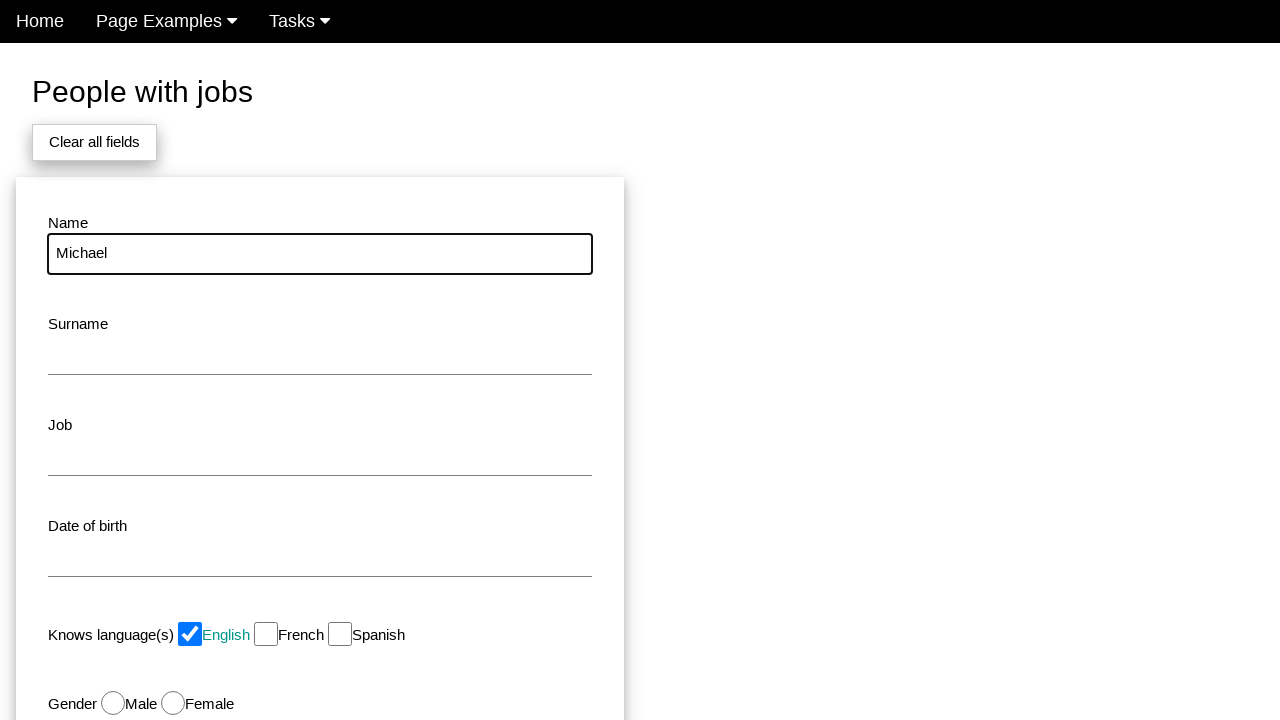

Filled surname field with 'Johnson' on #surname
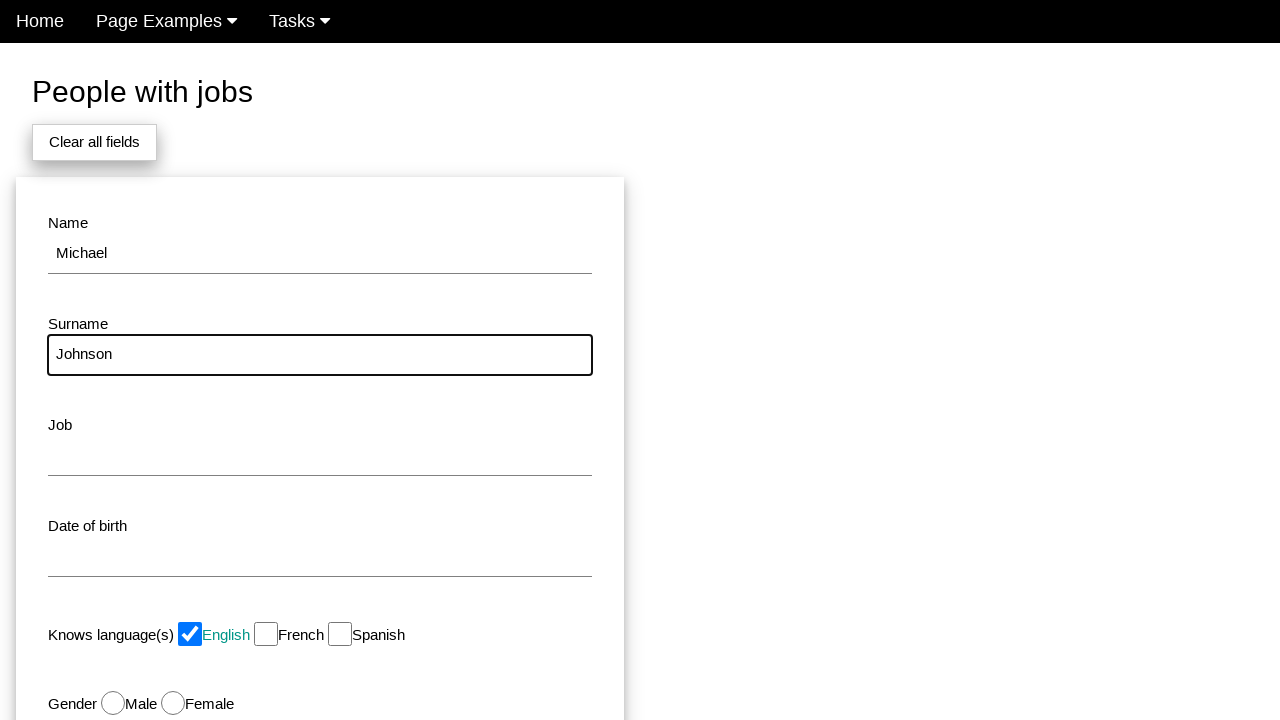

Filled job field with 'Software Engineer' on #job
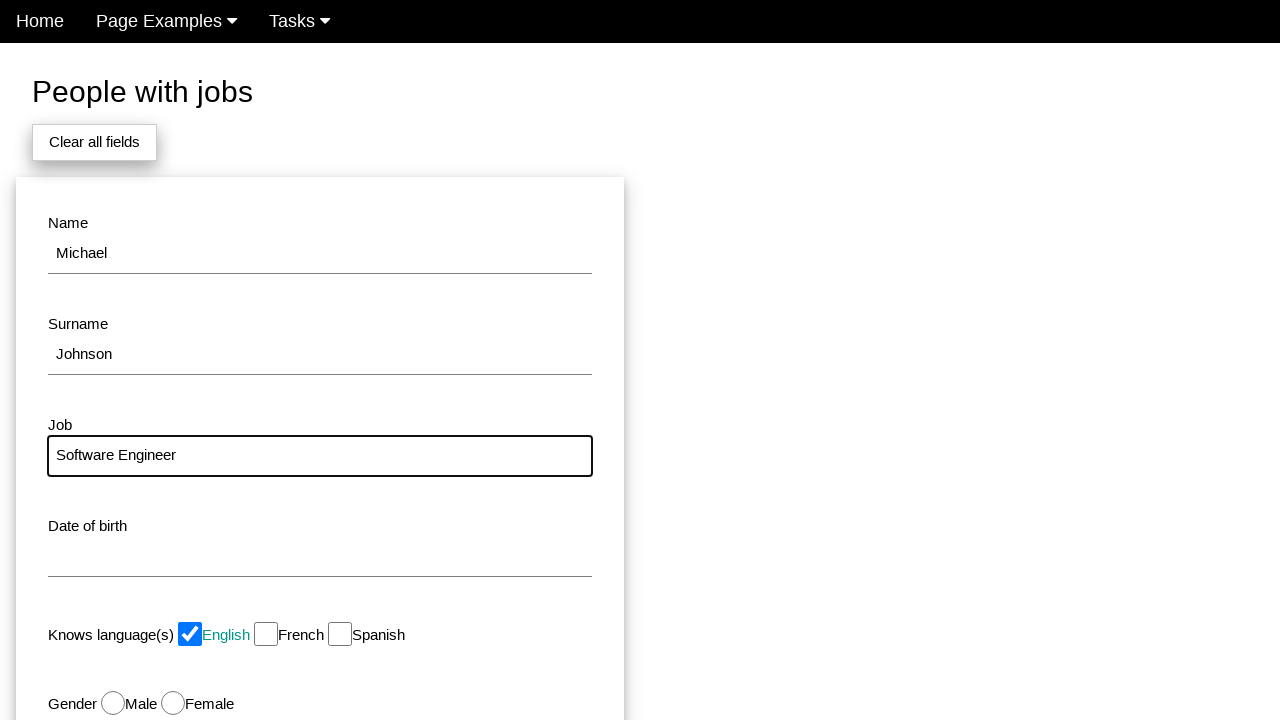

Filled date of birth field with '1990-05-15' on #dob
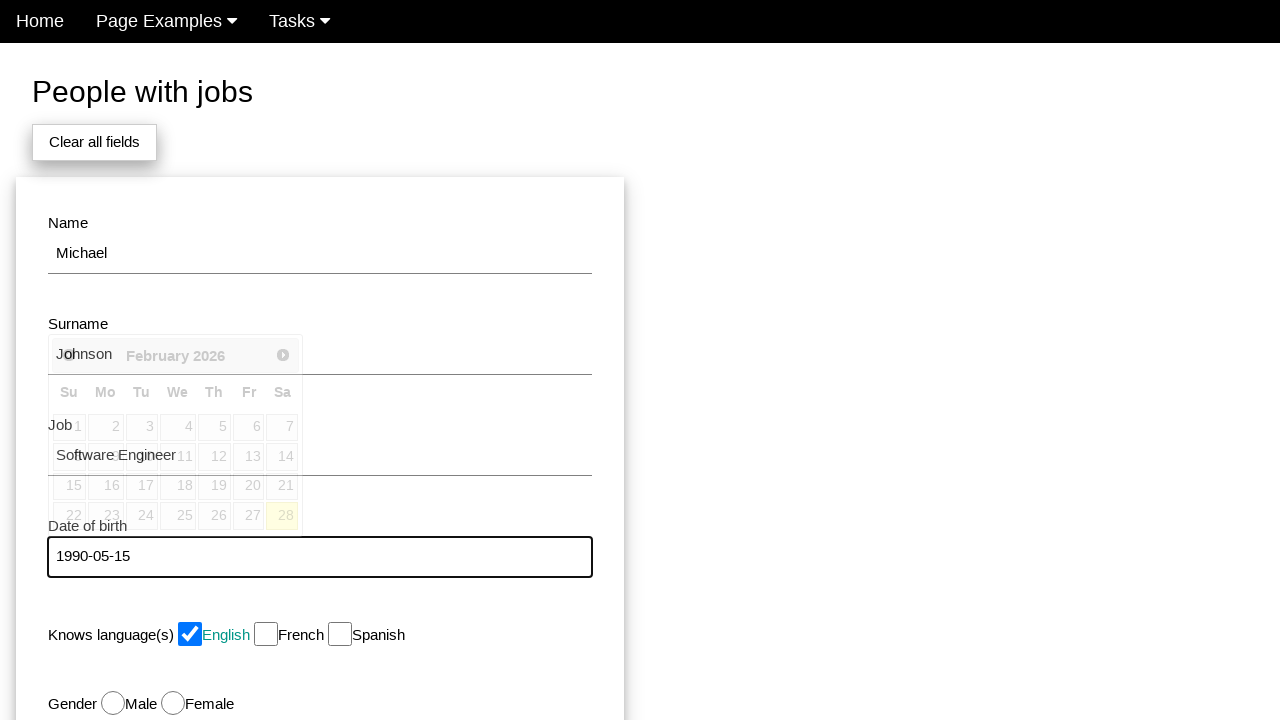

Pressed Tab key to move focus
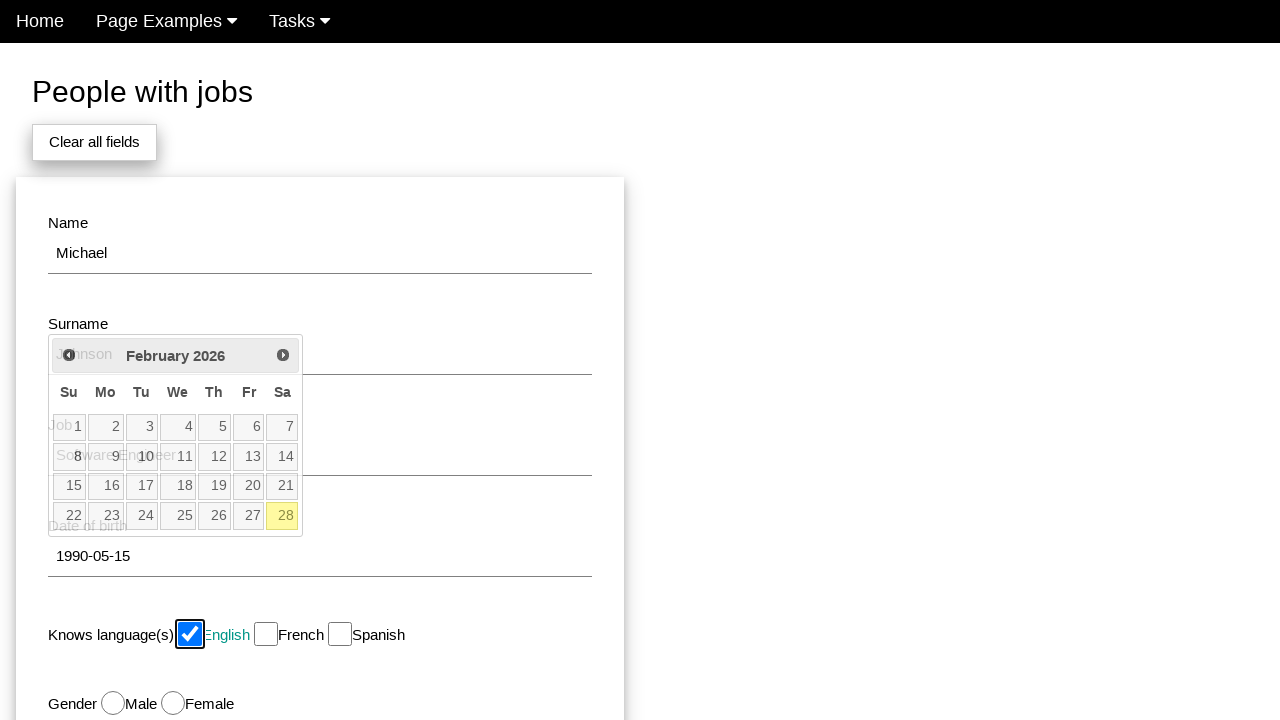

Selected male gender radio button at (113, 703) on #male
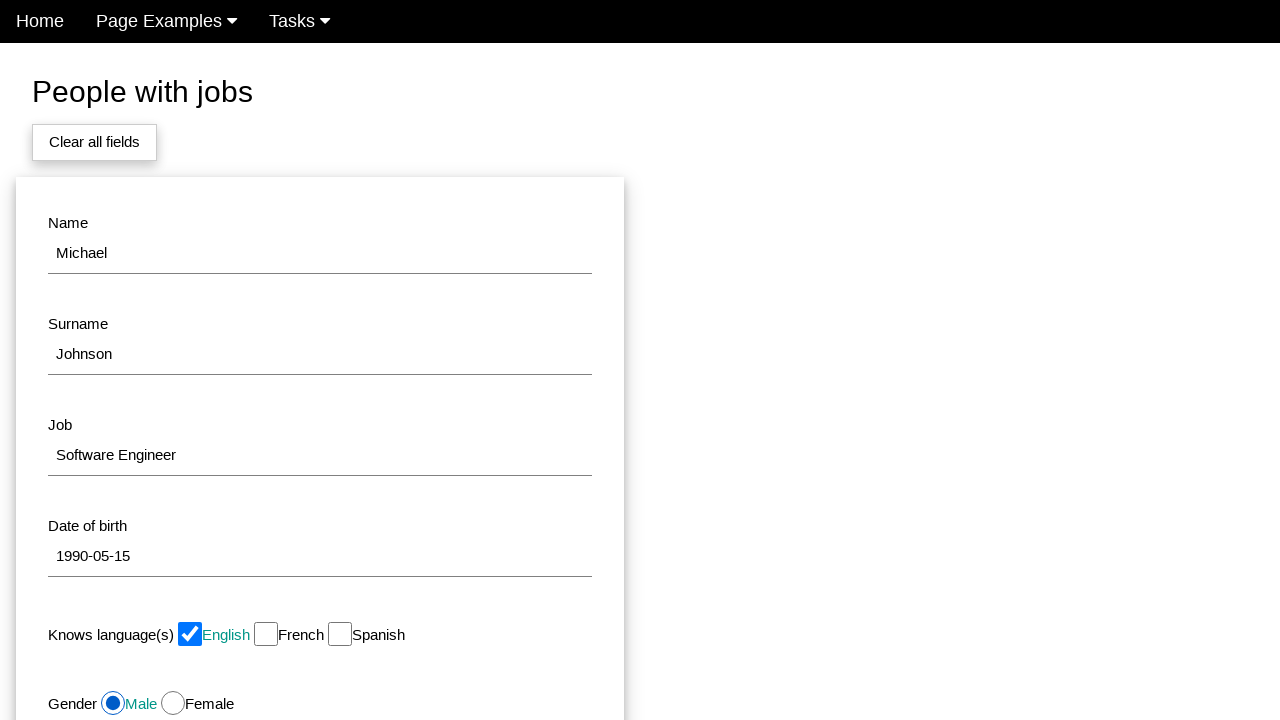

Selected 'Employee' from employment status dropdown on #status
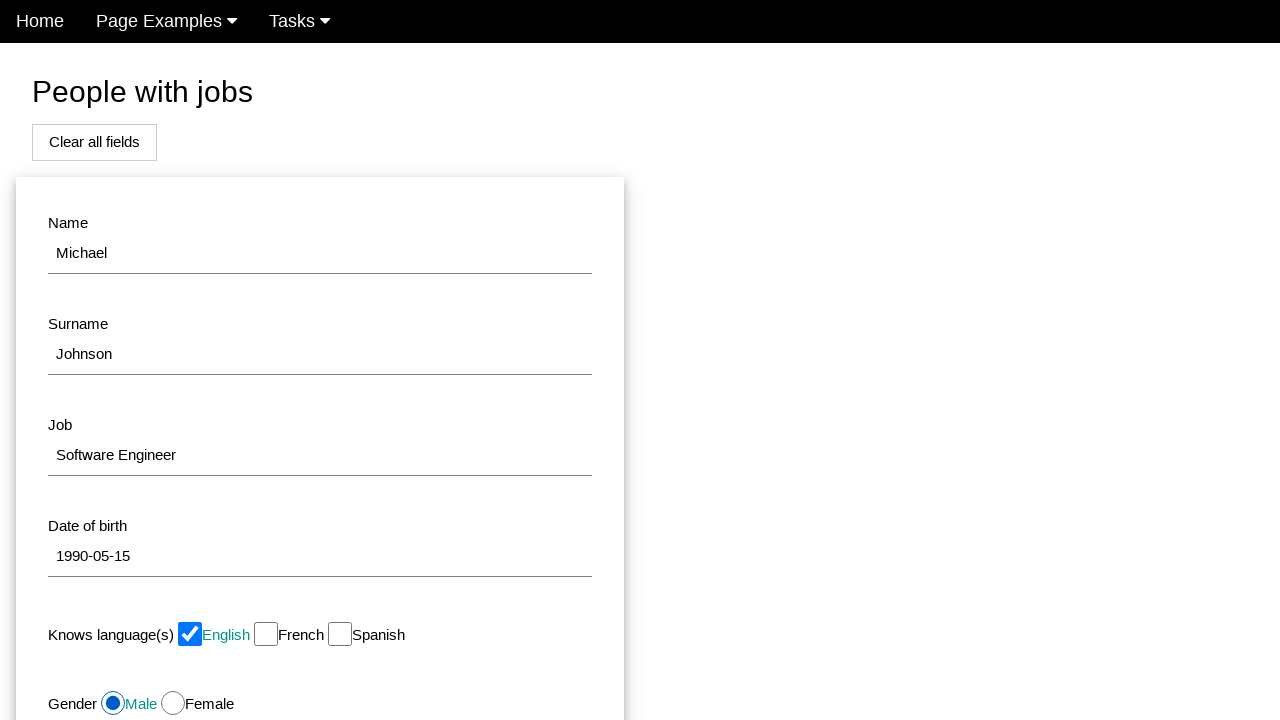

Clicked modal button to submit form at (178, 510) on #modal_button
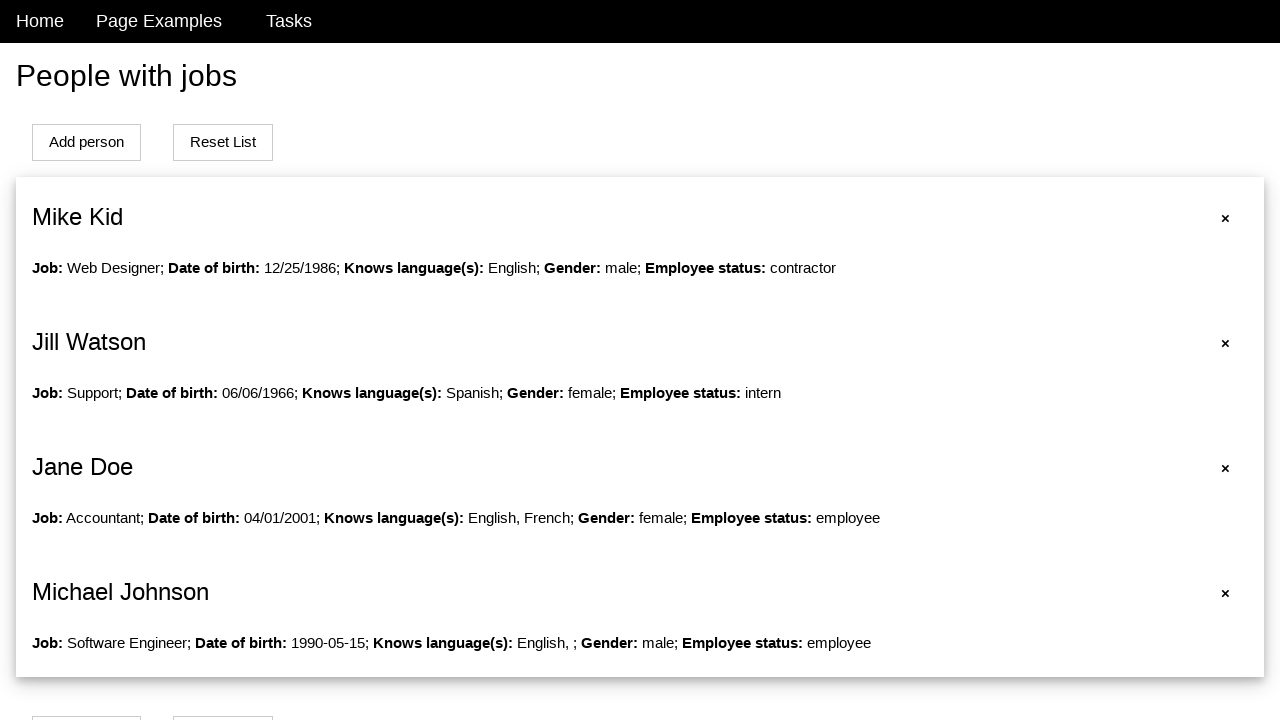

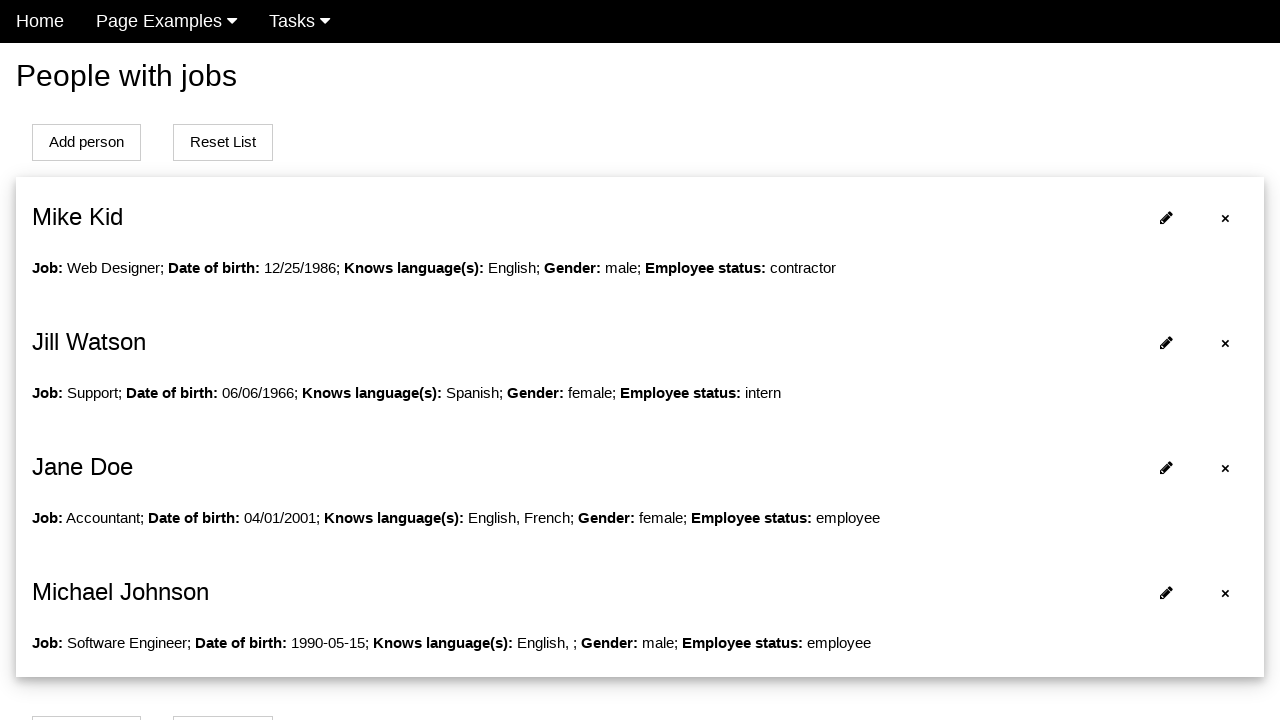